Tests prompt dialog by clicking button, entering text into the prompt, and accepting it

Starting URL: https://demoqa.com/alerts

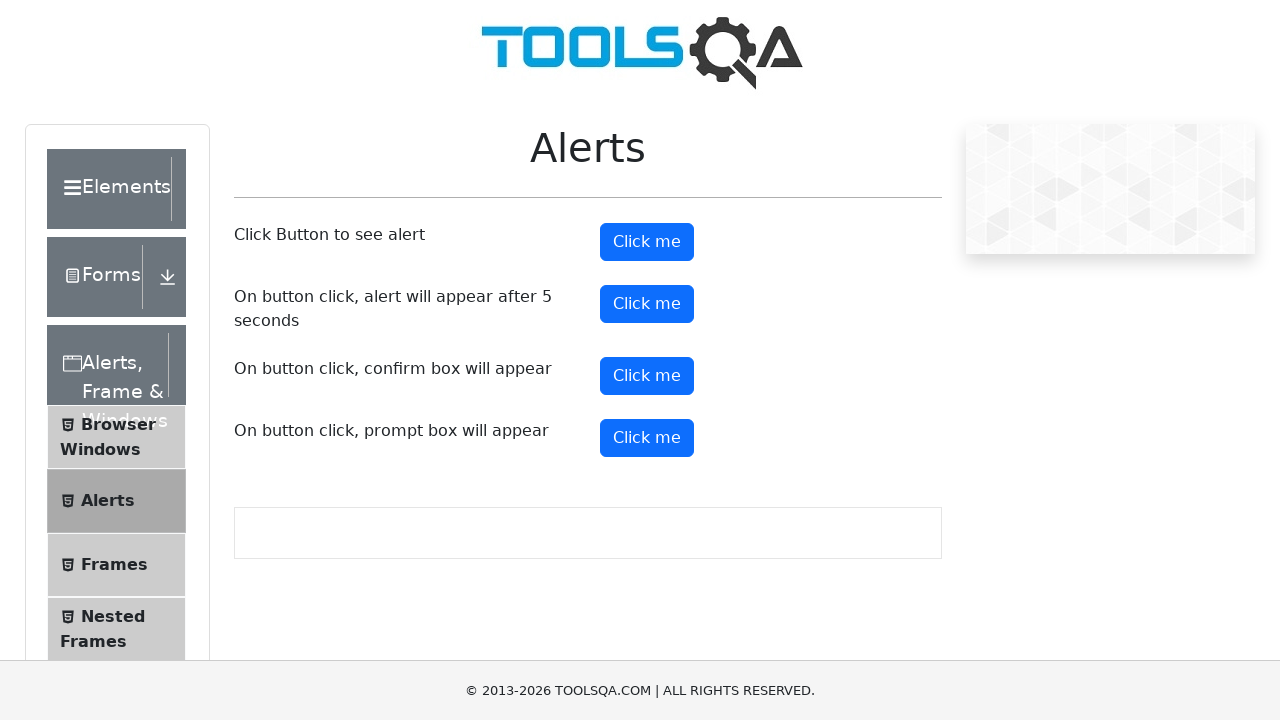

Set up dialog handler to accept prompt with text 'Clase de Automatización'
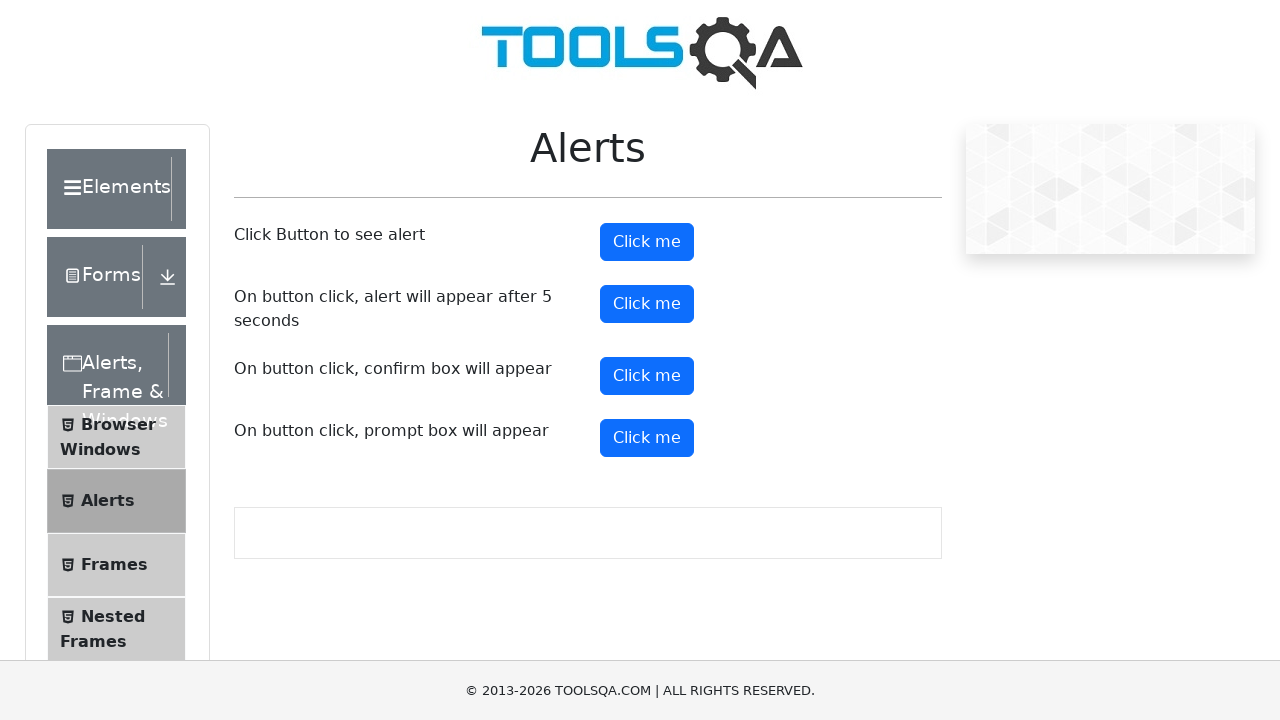

Clicked prompt button to trigger dialog at (647, 438) on #promtButton
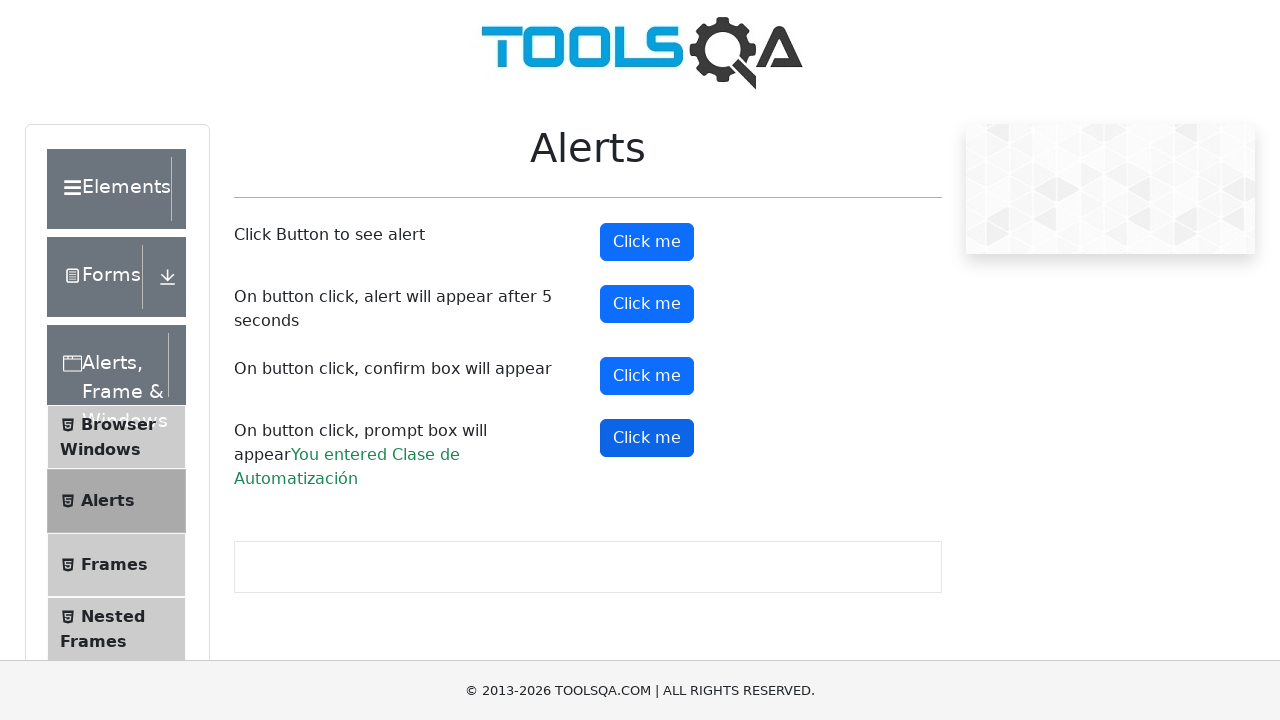

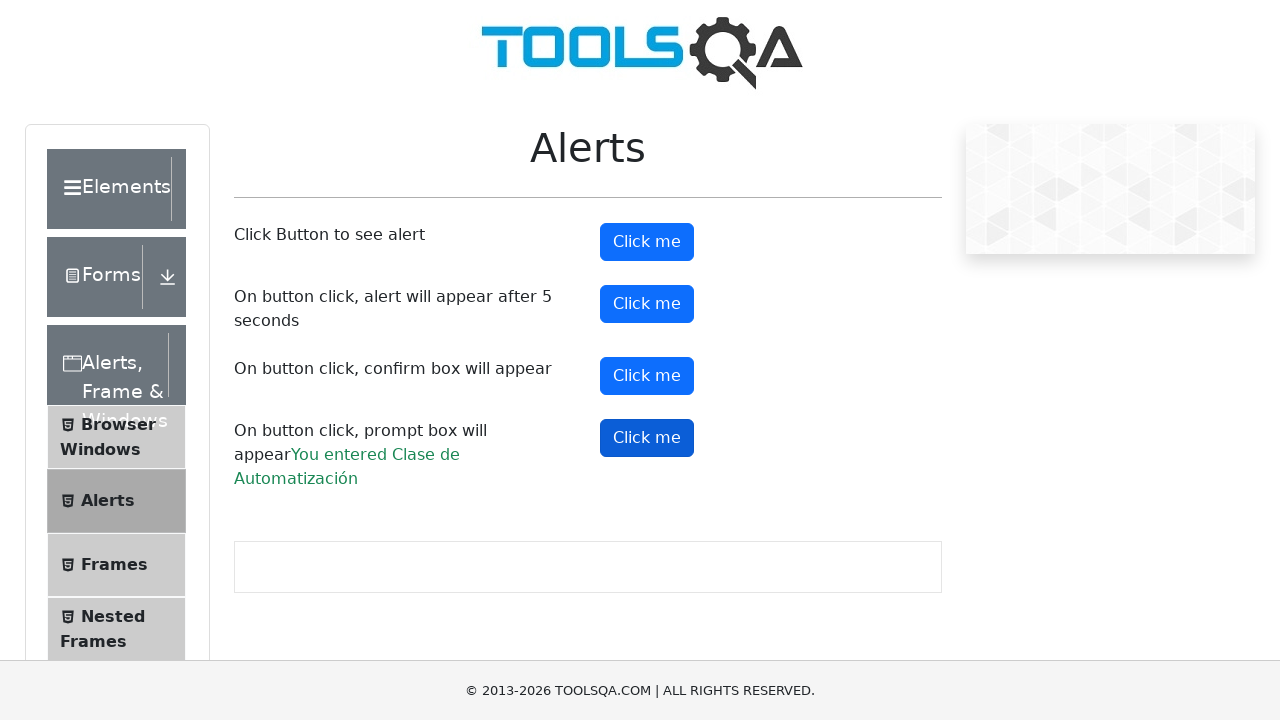